Tests checkbox functionality by clicking three different checkboxes on the page

Starting URL: https://formy-project.herokuapp.com/checkbox

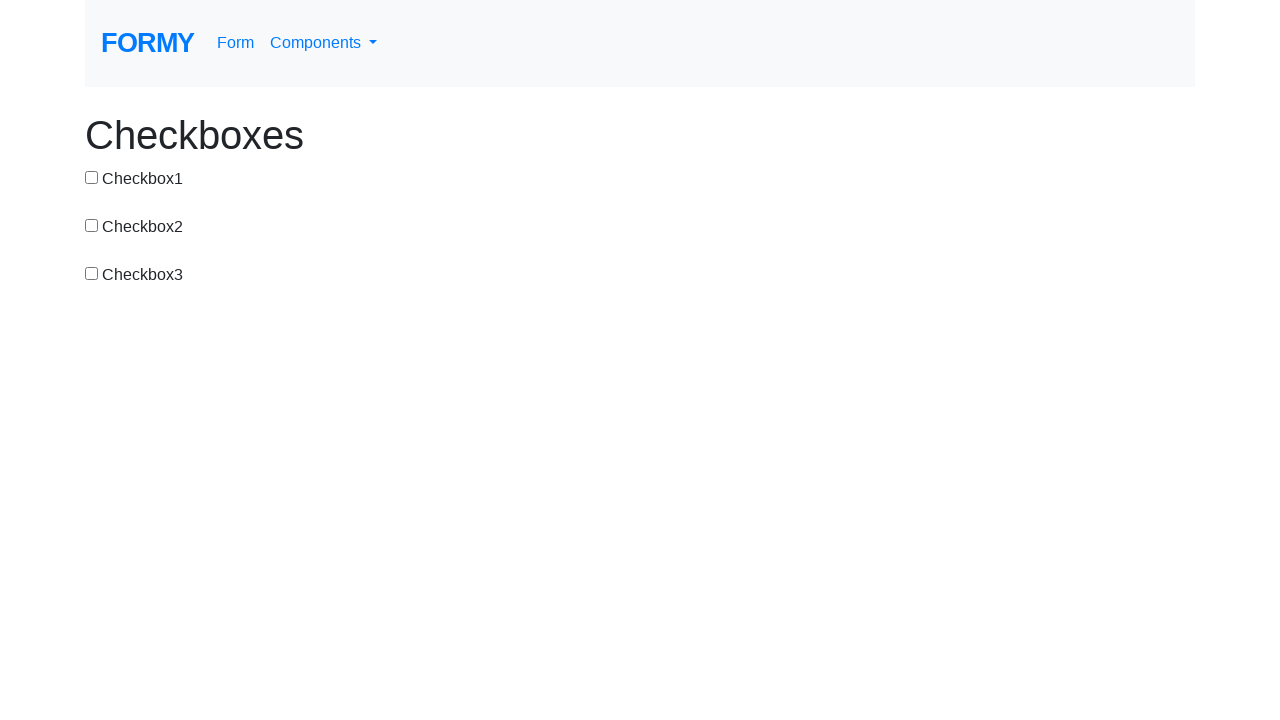

First checkbox element loaded
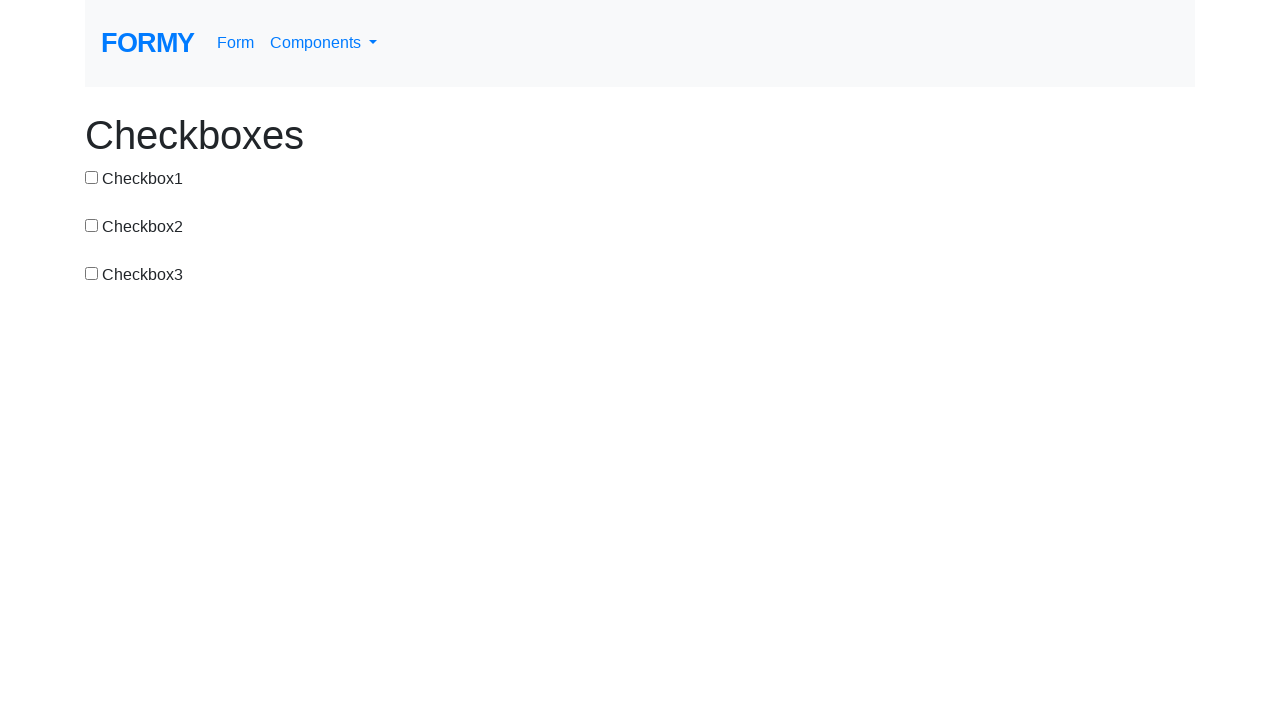

Clicked first checkbox at (92, 177) on input[value='checkbox-1']
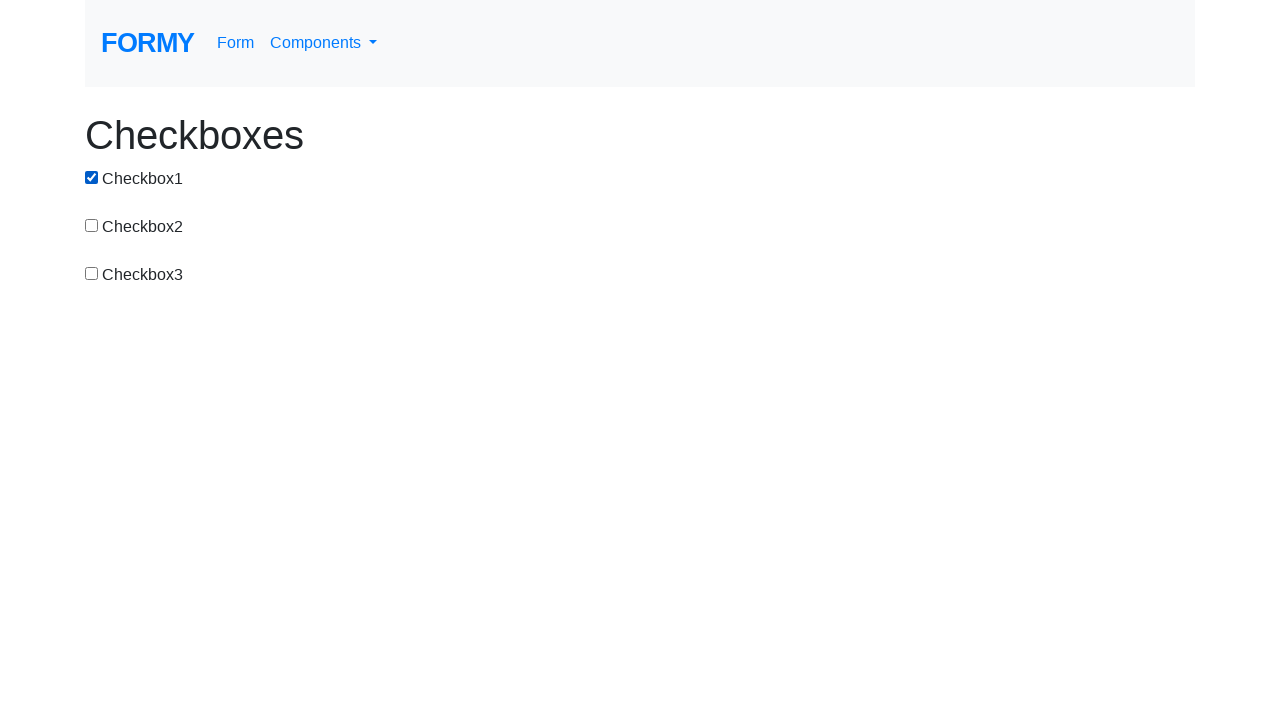

Second checkbox element loaded
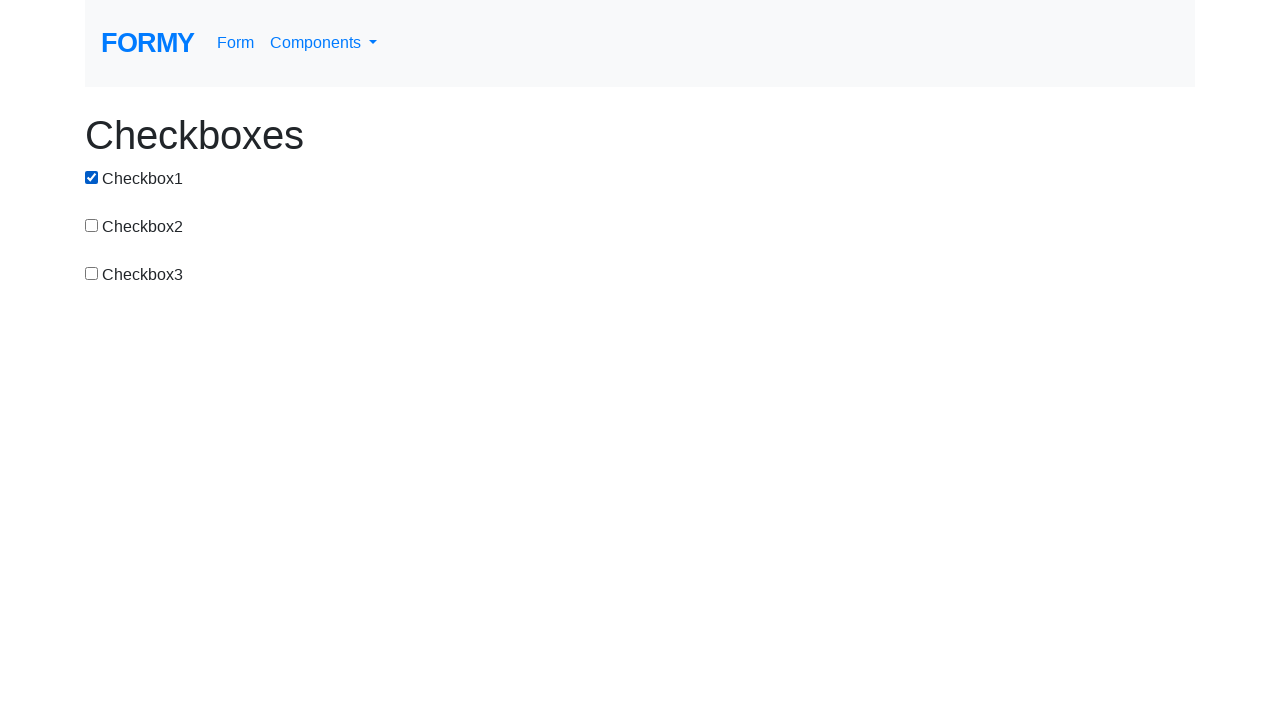

Clicked second checkbox at (92, 225) on #checkbox-2
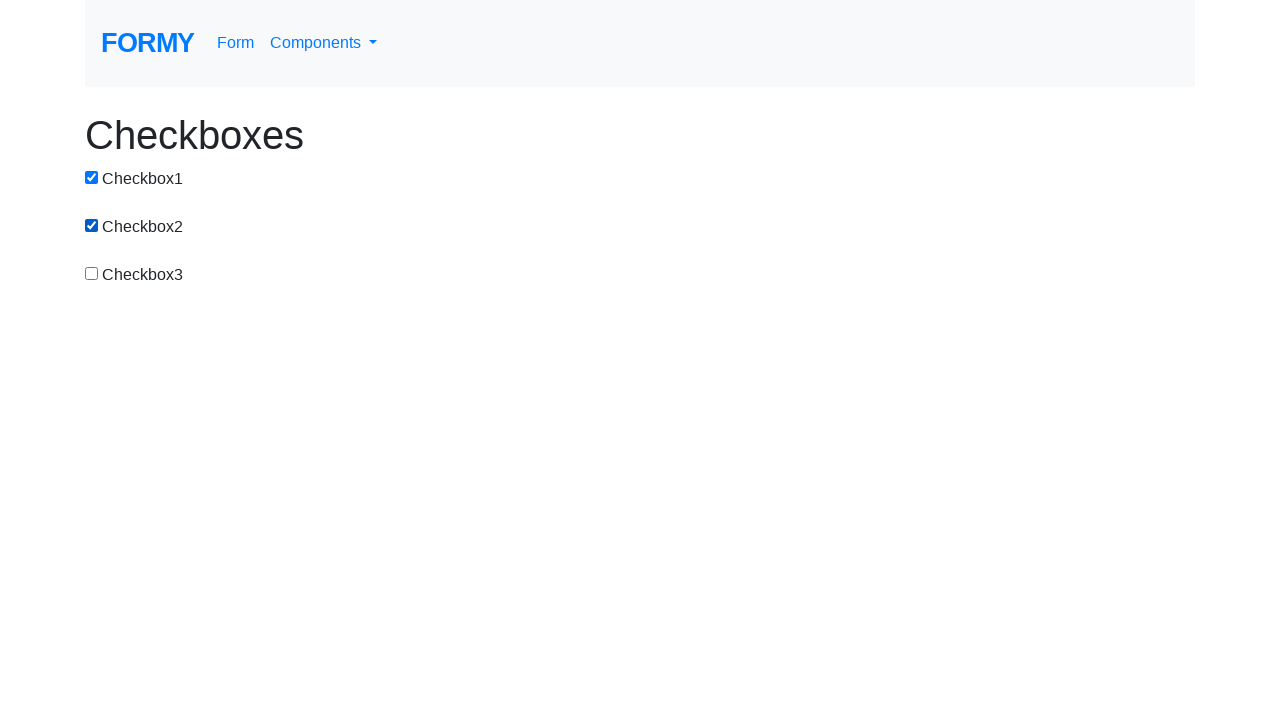

Third checkbox element loaded
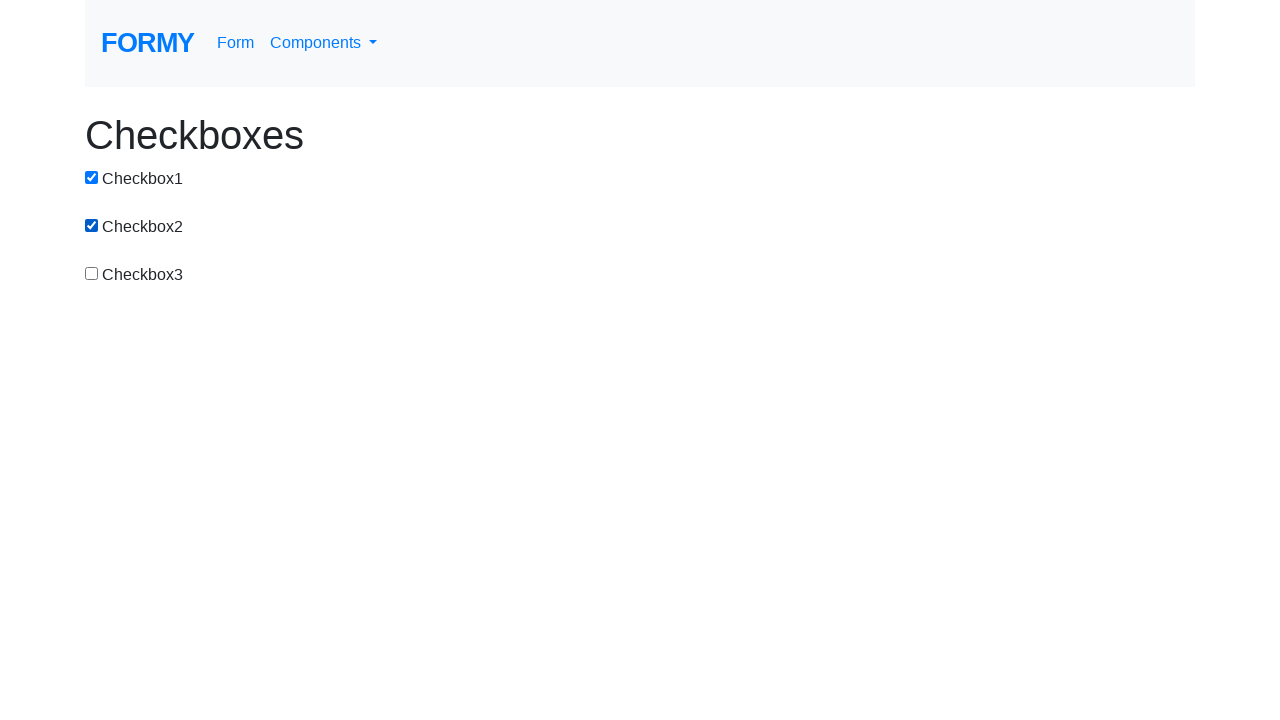

Clicked third checkbox at (92, 273) on #checkbox-3
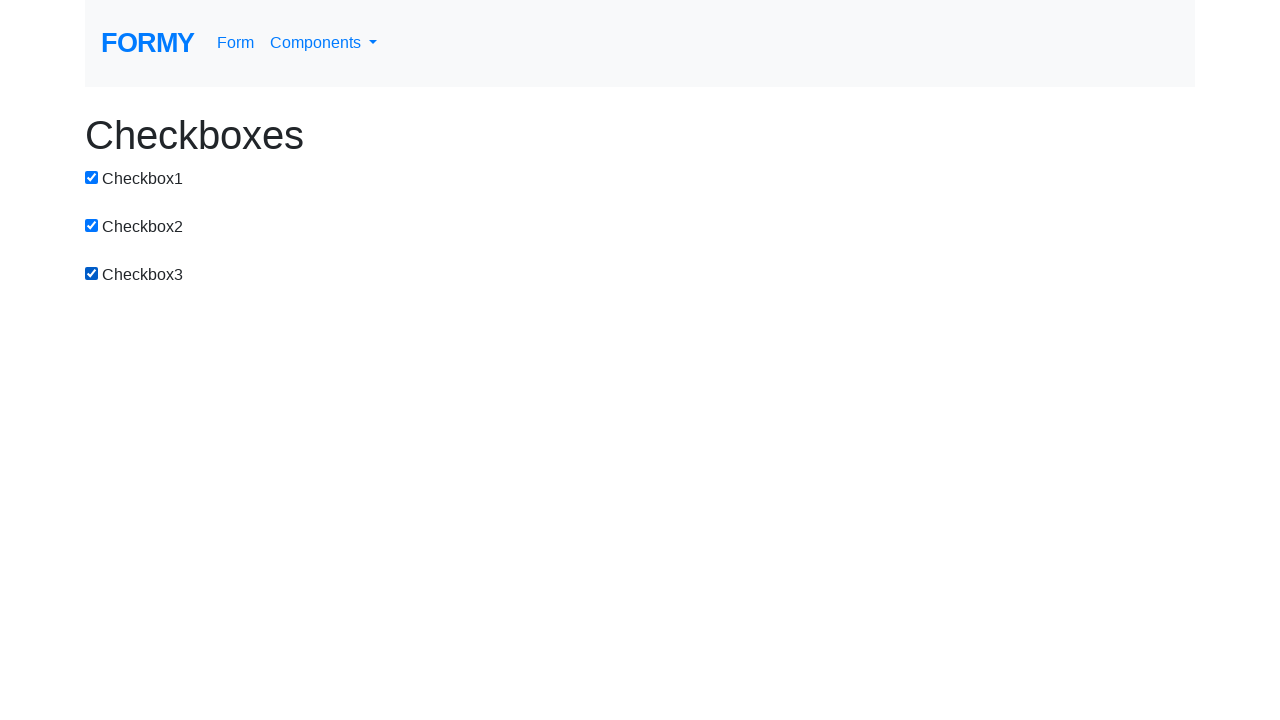

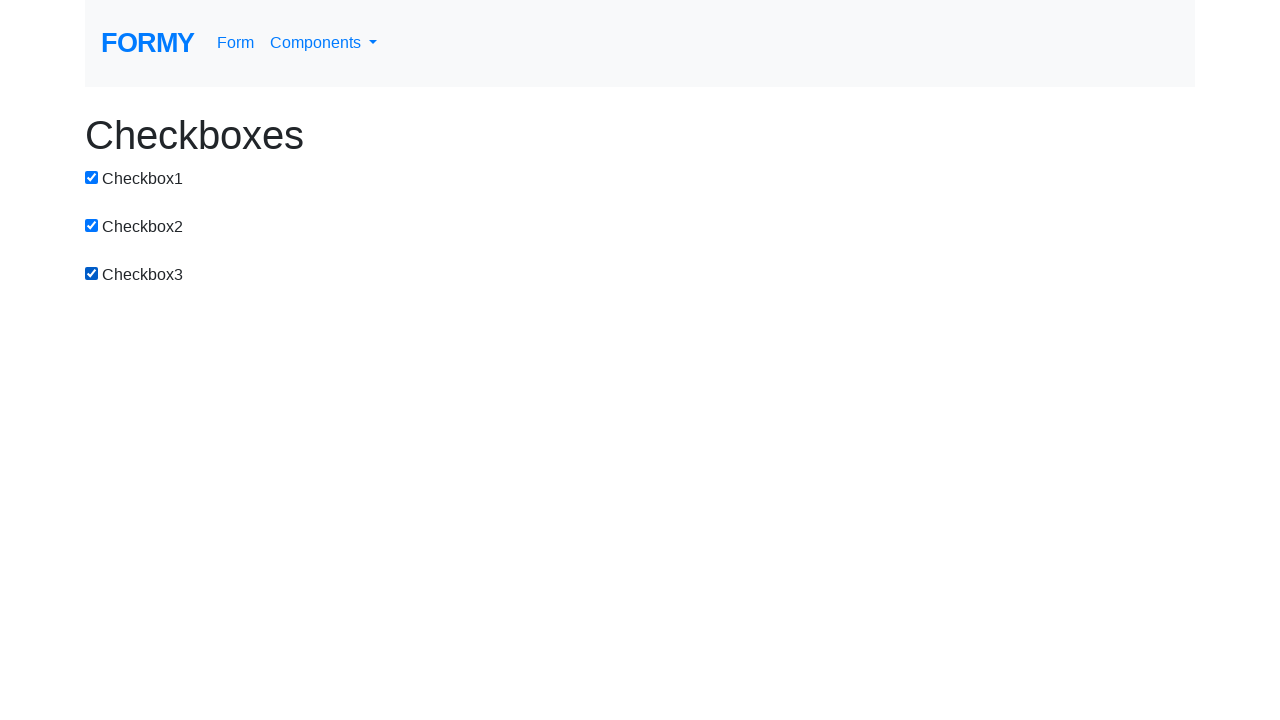